Tests browser confirm alert functionality by clicking a button that triggers a confirm dialog and then dismissing the alert

Starting URL: https://demoqa.com/alerts

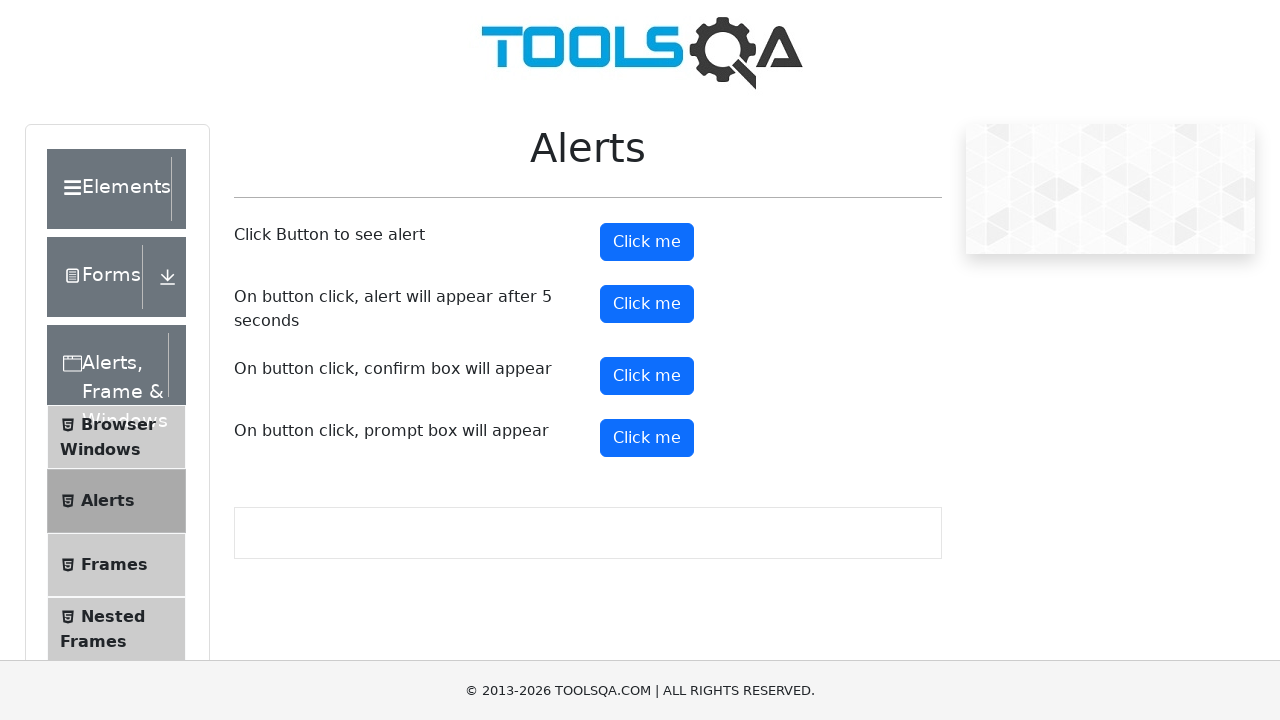

Clicked confirm button to trigger alert dialog at (647, 376) on #confirmButton
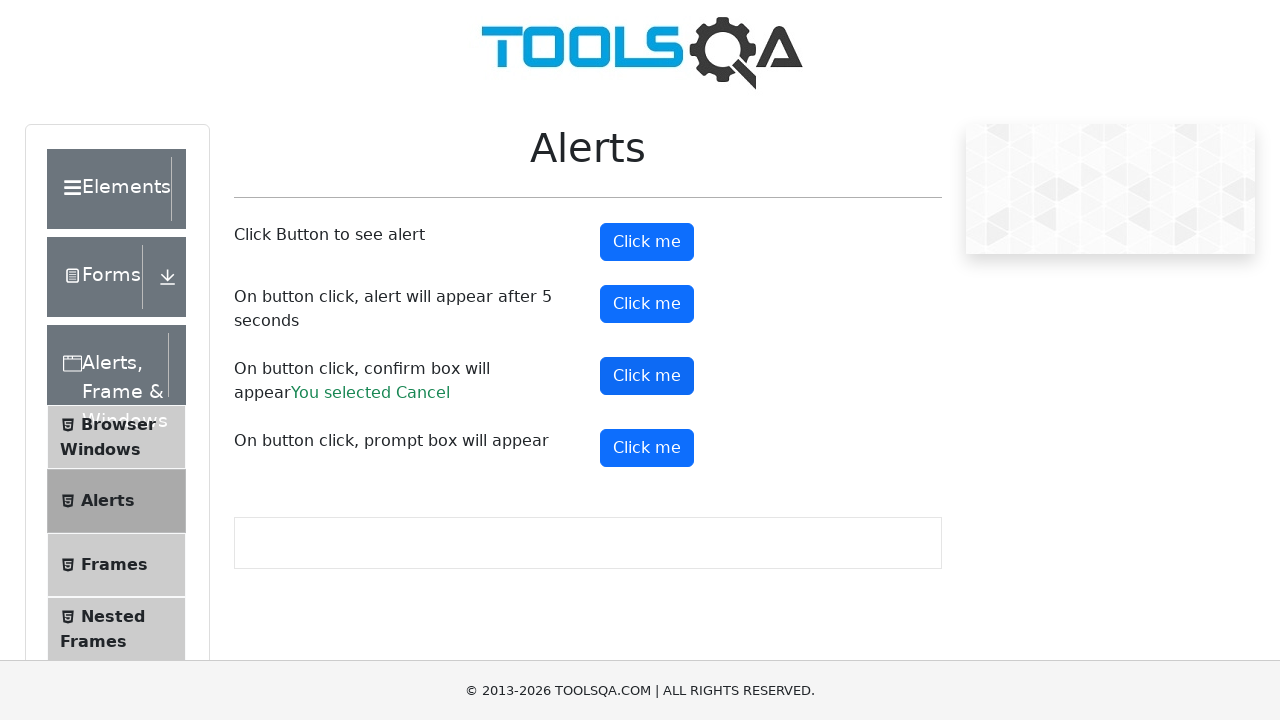

Set up dialog handler to dismiss alerts
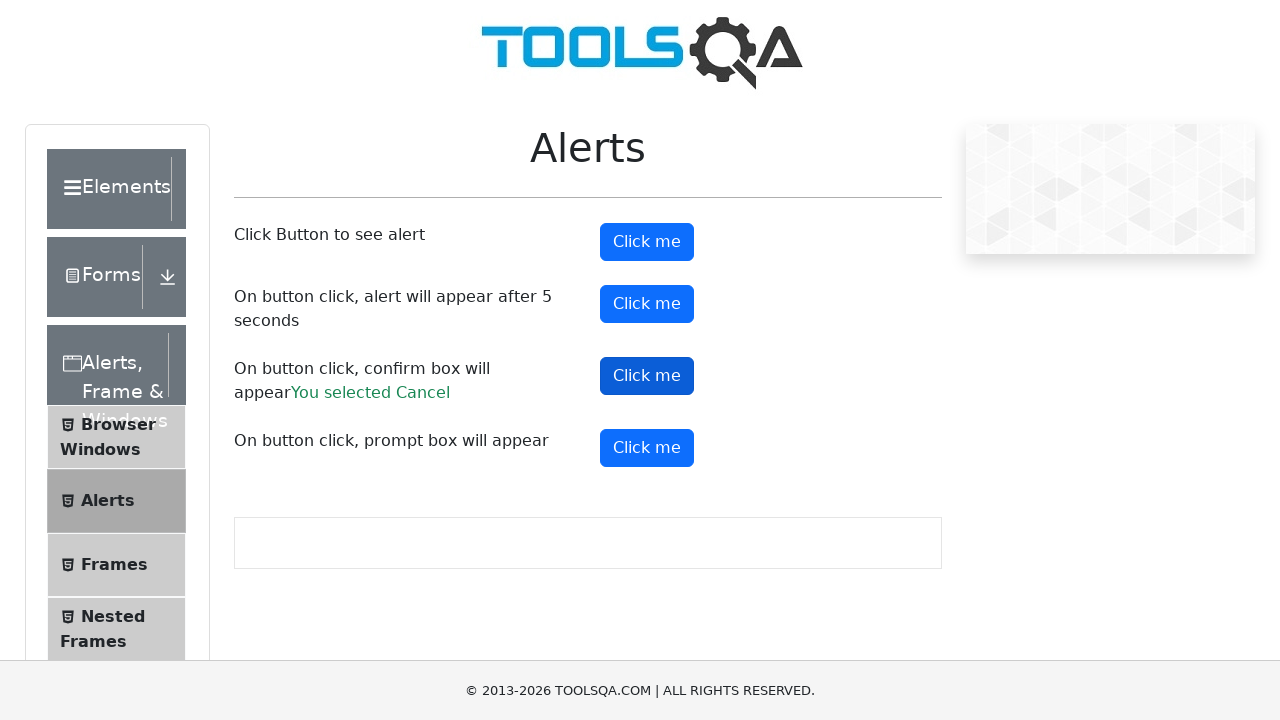

Clicked confirm button again with dialog handler in place at (647, 376) on #confirmButton
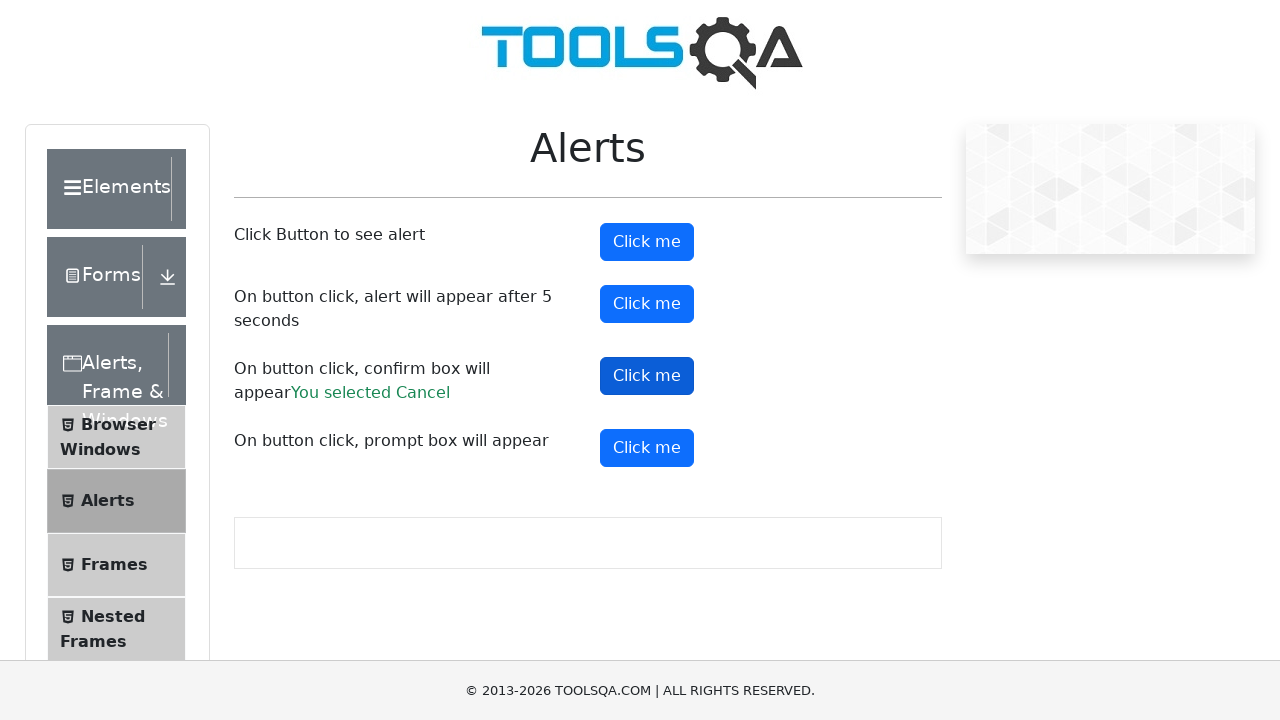

Waited for dialog to be processed
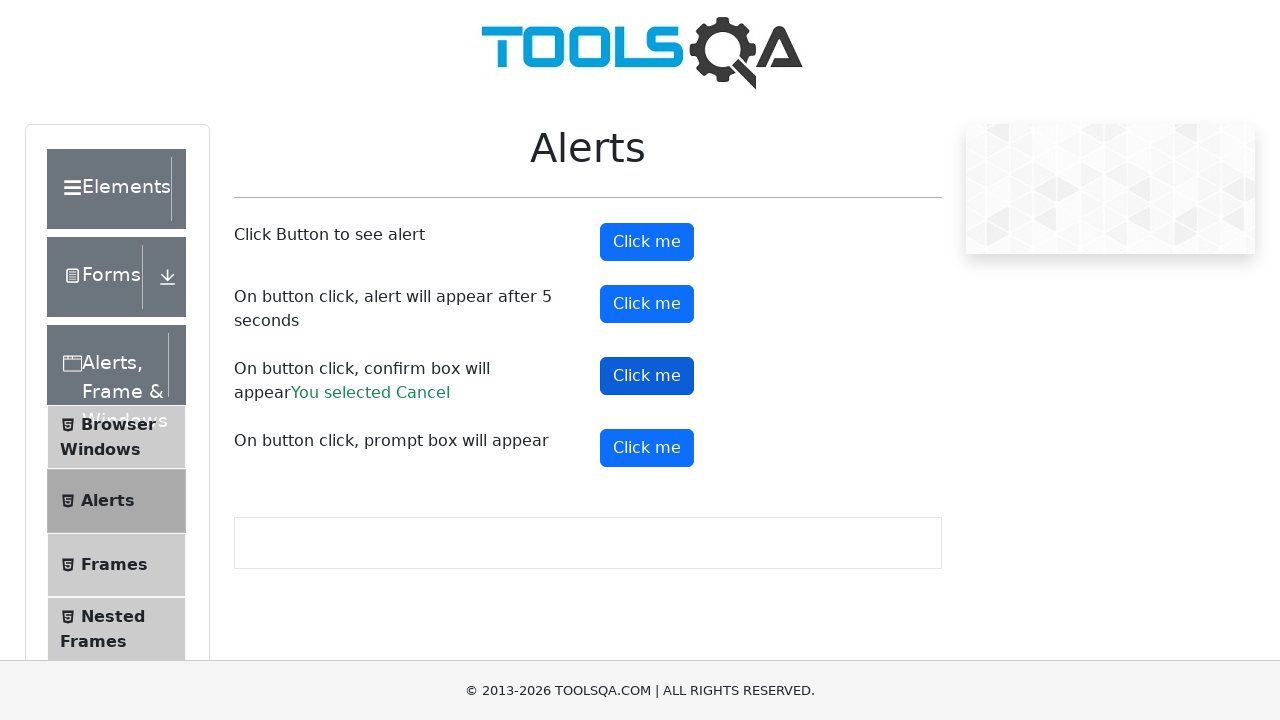

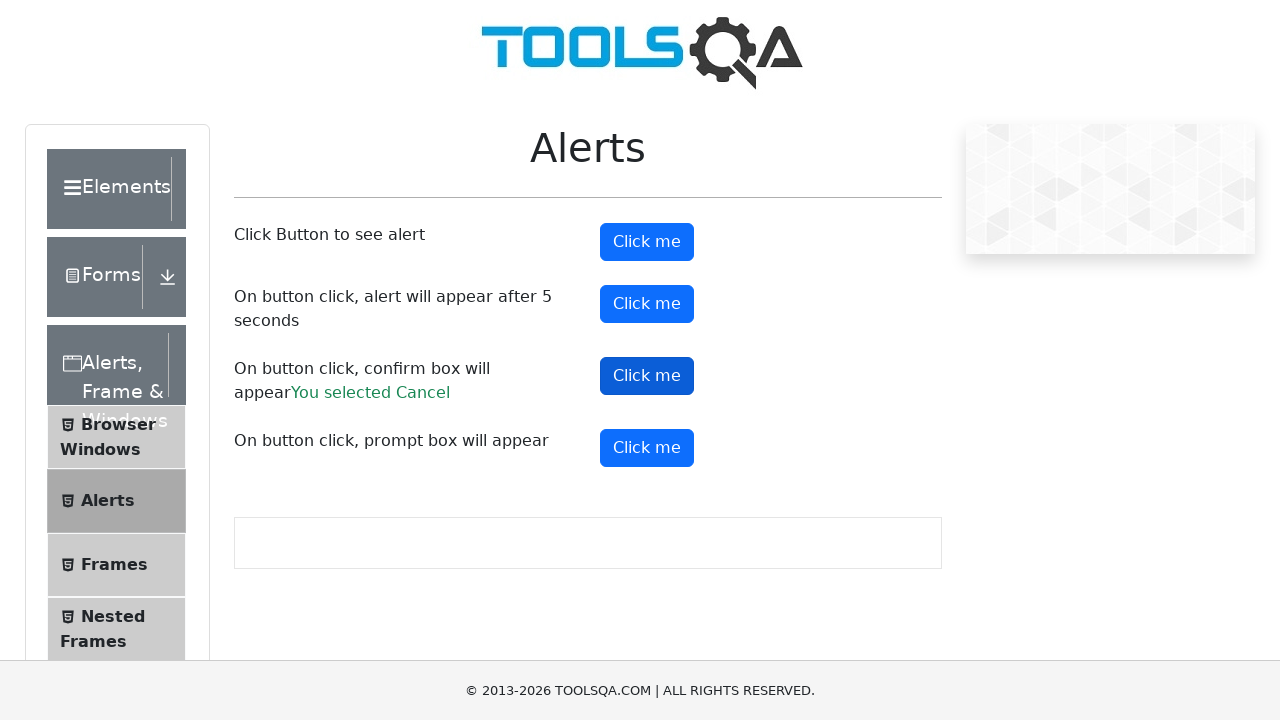